Tests JavaScript alert handling by triggering a prompt alert, entering text, and accepting it

Starting URL: https://the-internet.herokuapp.com/javascript_alerts

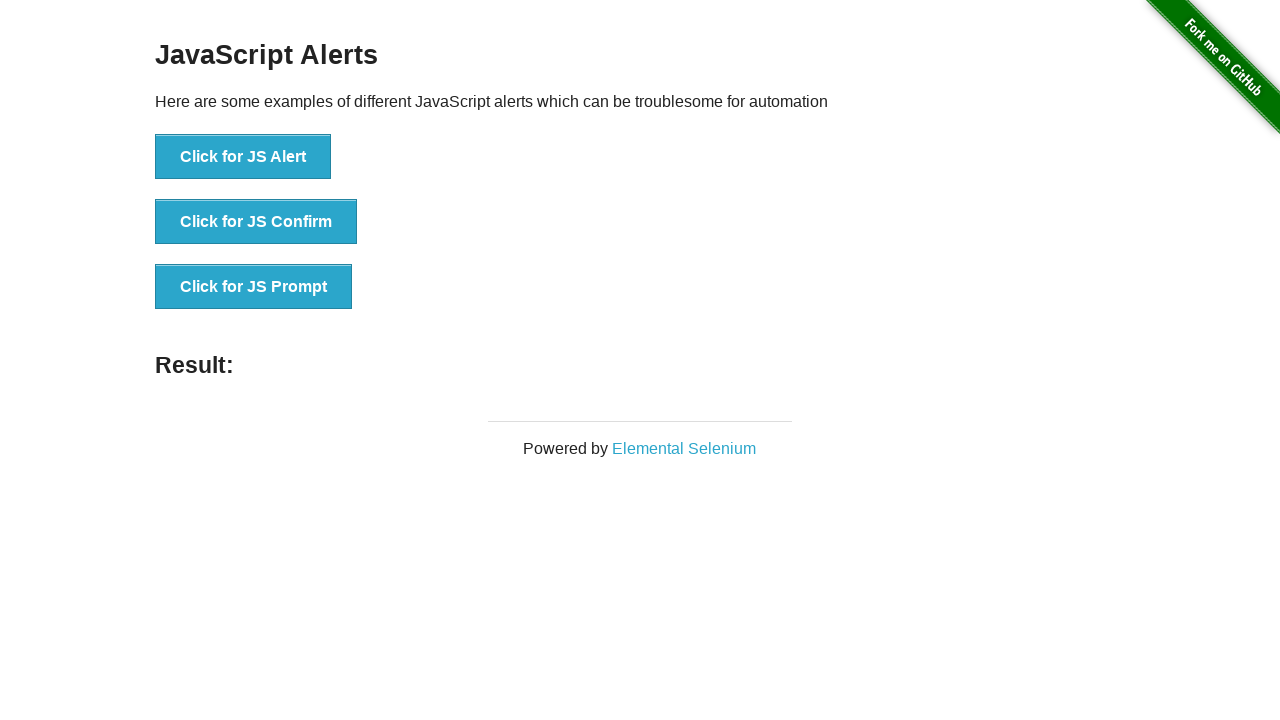

Clicked button to trigger JS Prompt alert at (254, 287) on xpath=//button[.='Click for JS Prompt']
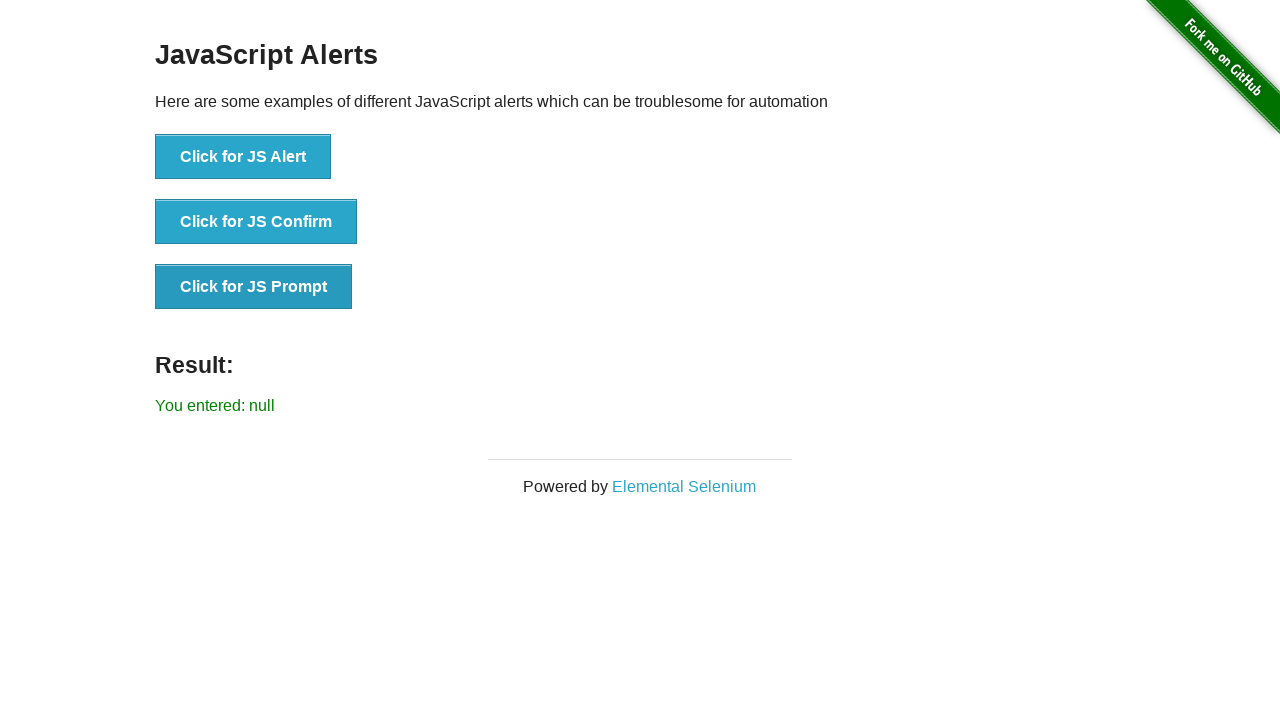

Set up dialog handler to accept prompt with text 'John Doe'
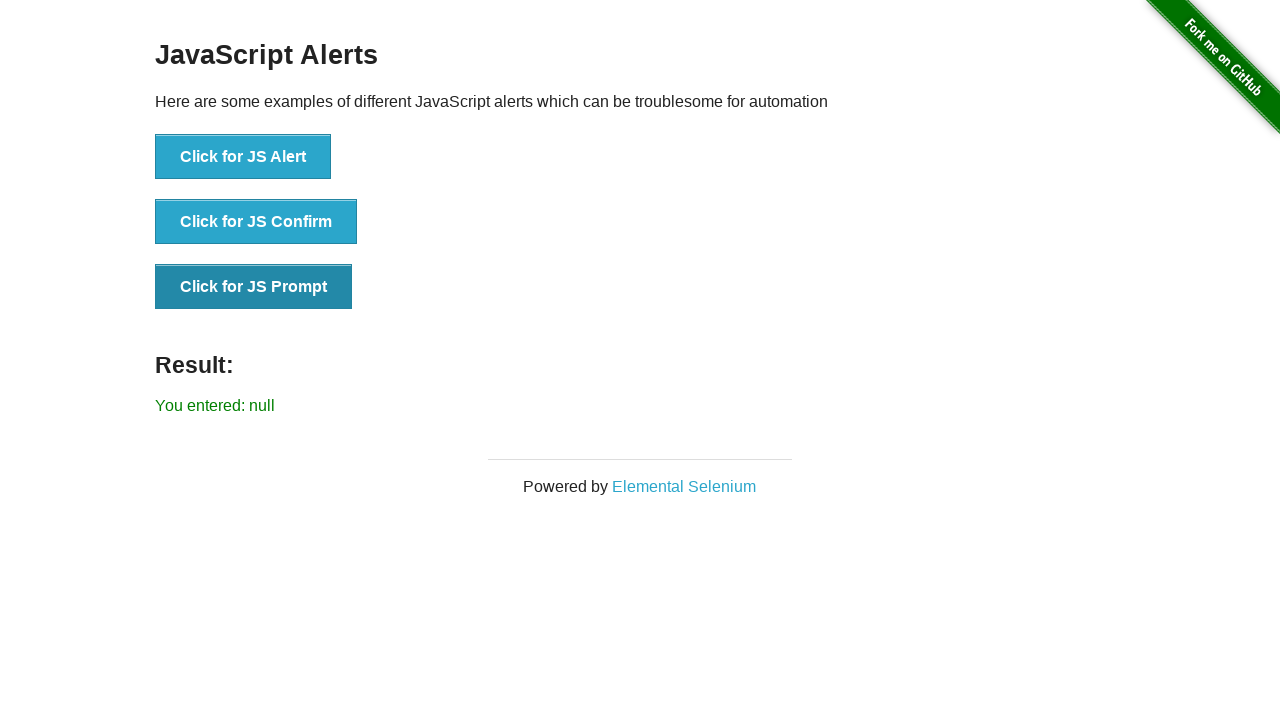

Clicked button again to trigger JS Prompt with handler active at (254, 287) on xpath=//button[.='Click for JS Prompt']
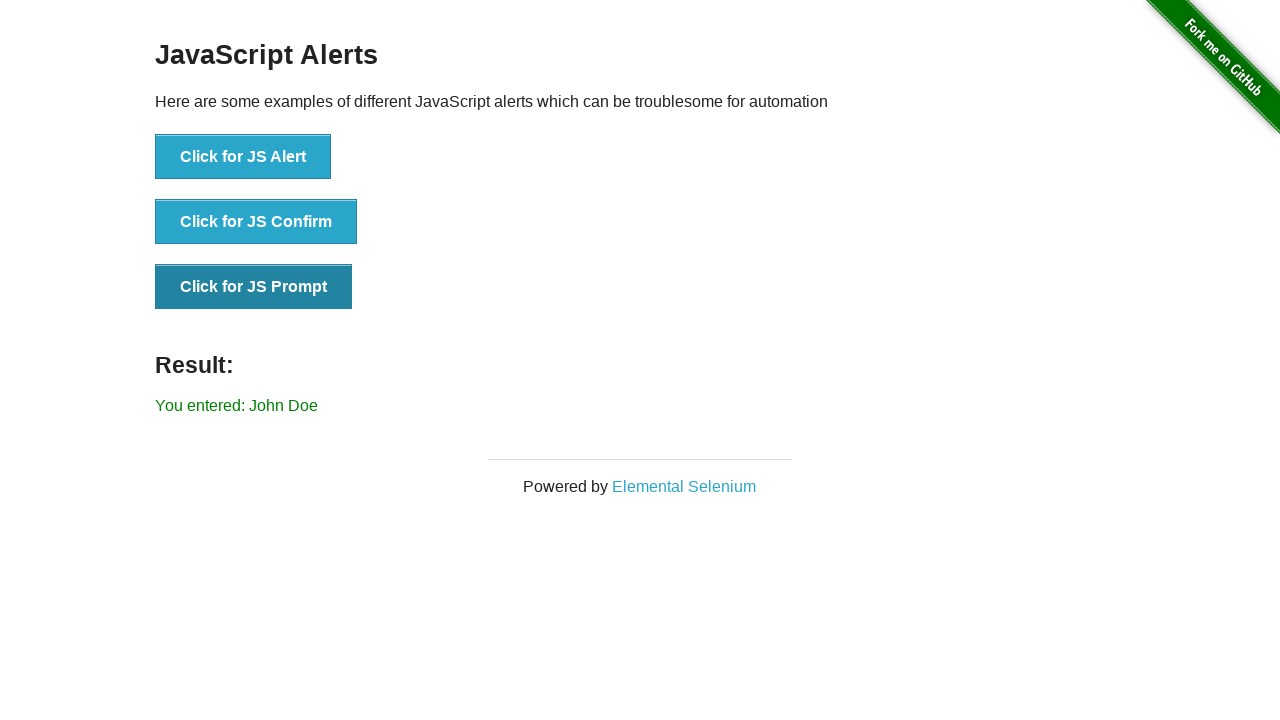

Verified result text 'Elemental Selenium' is present
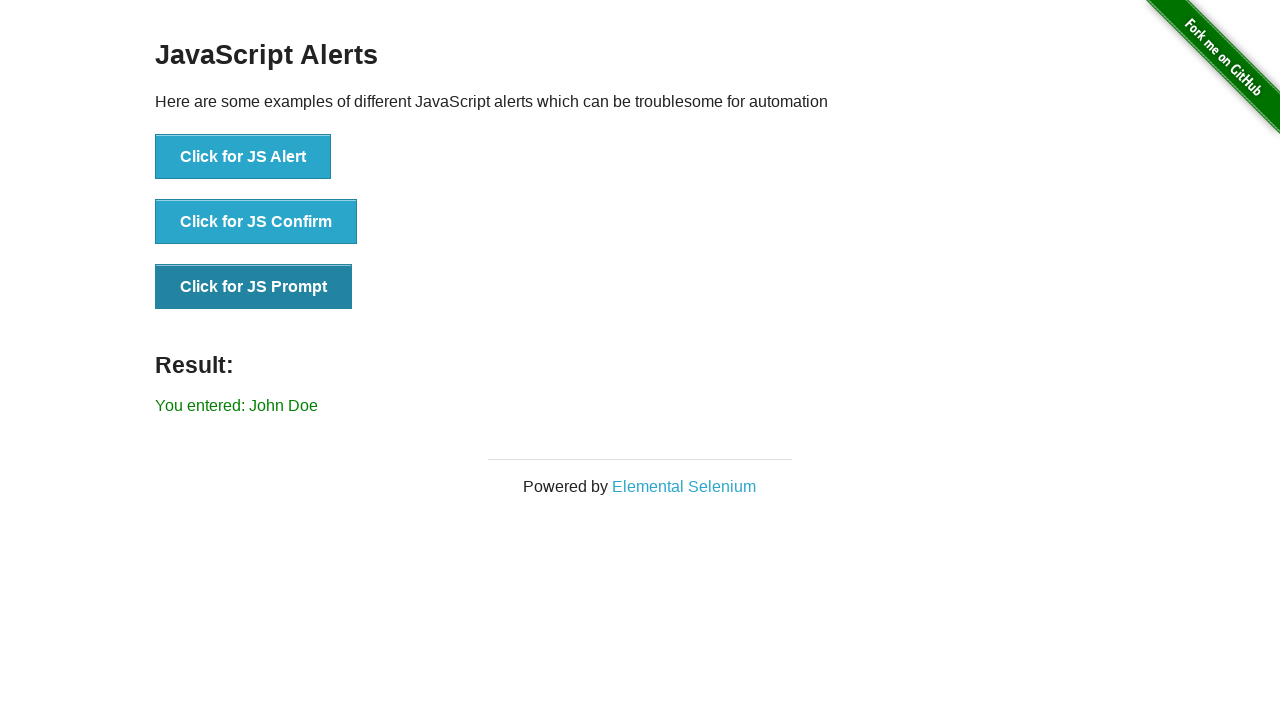

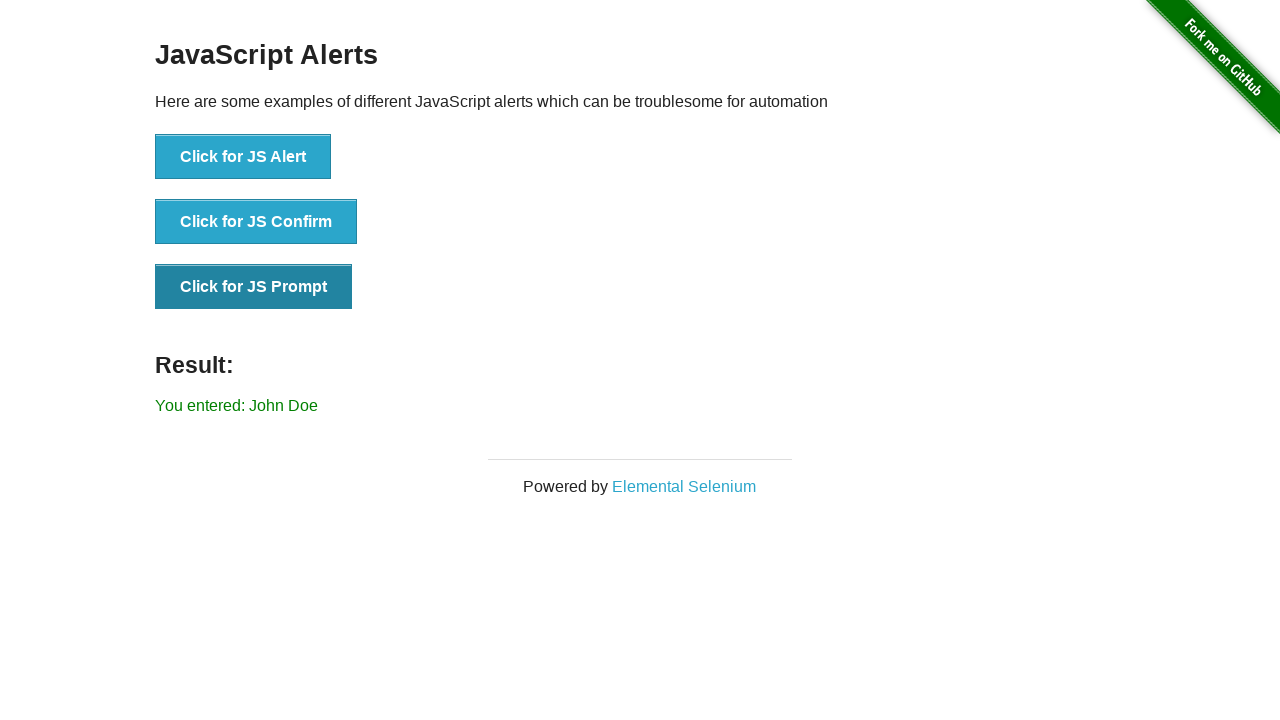